Tests navigation and element interaction using XPath sibling and parent traversal on an automation practice page

Starting URL: https://rahulshettyacademy.com/AutomationPractice/

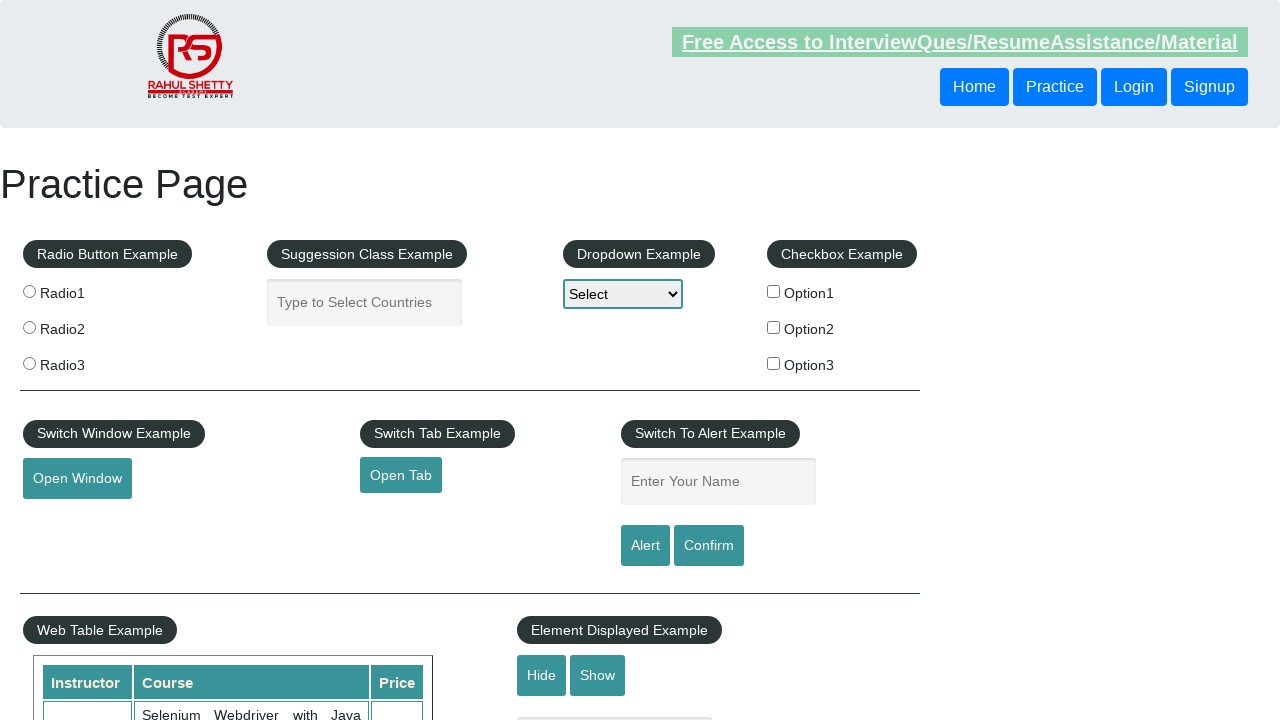

Navigated to automation practice page
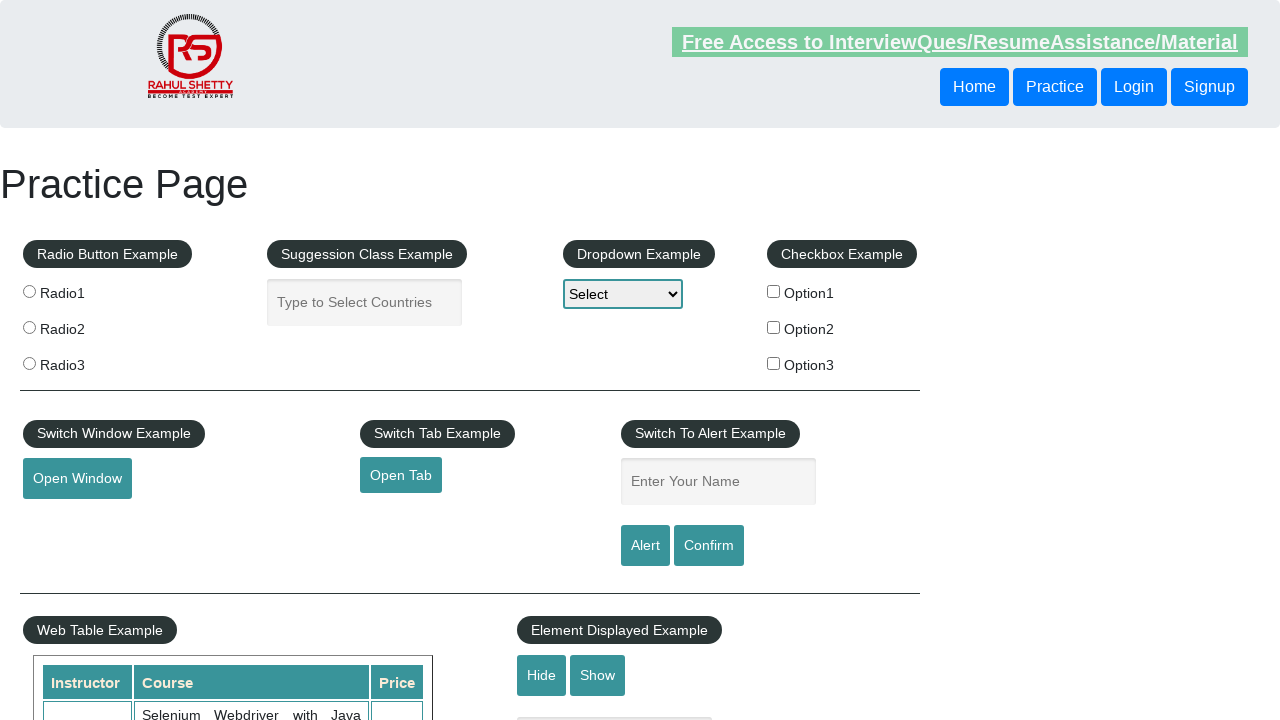

Clicked Login button using XPath sibling traversal at (1134, 87) on xpath=//header/div/button[1]/following-sibling::button[text()='Login']
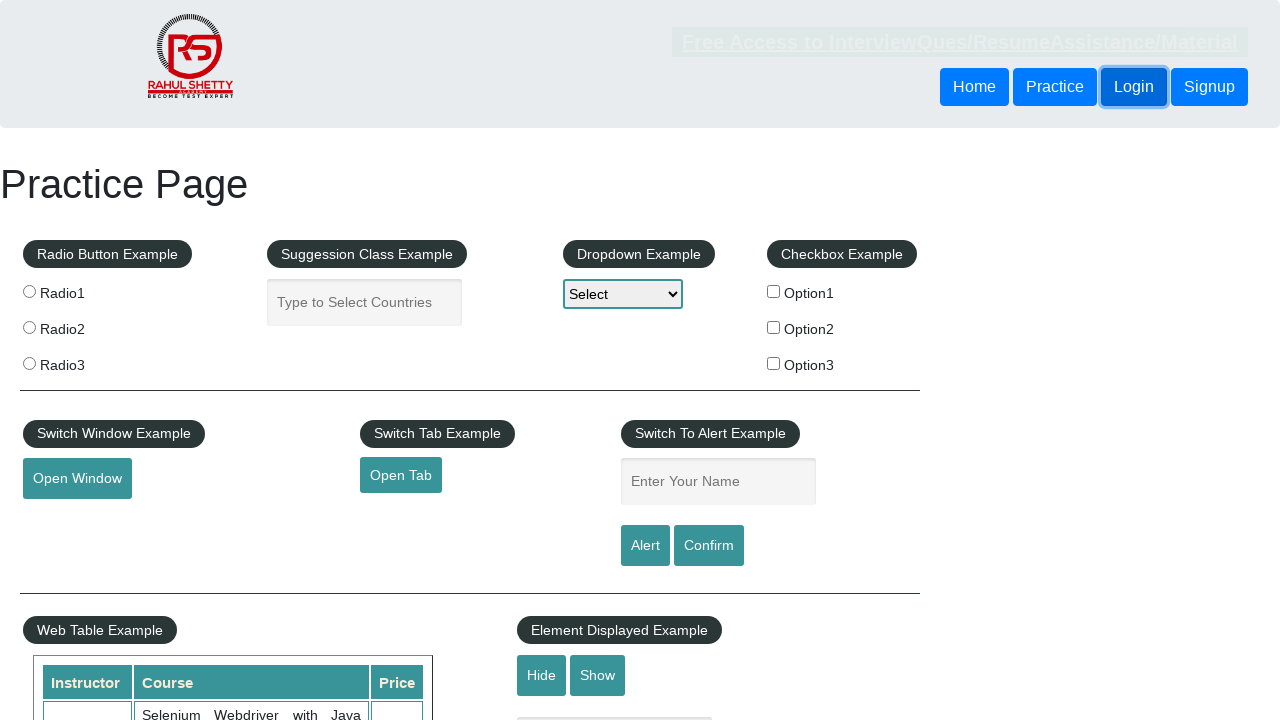

Retrieved text from element using XPath parent traversal
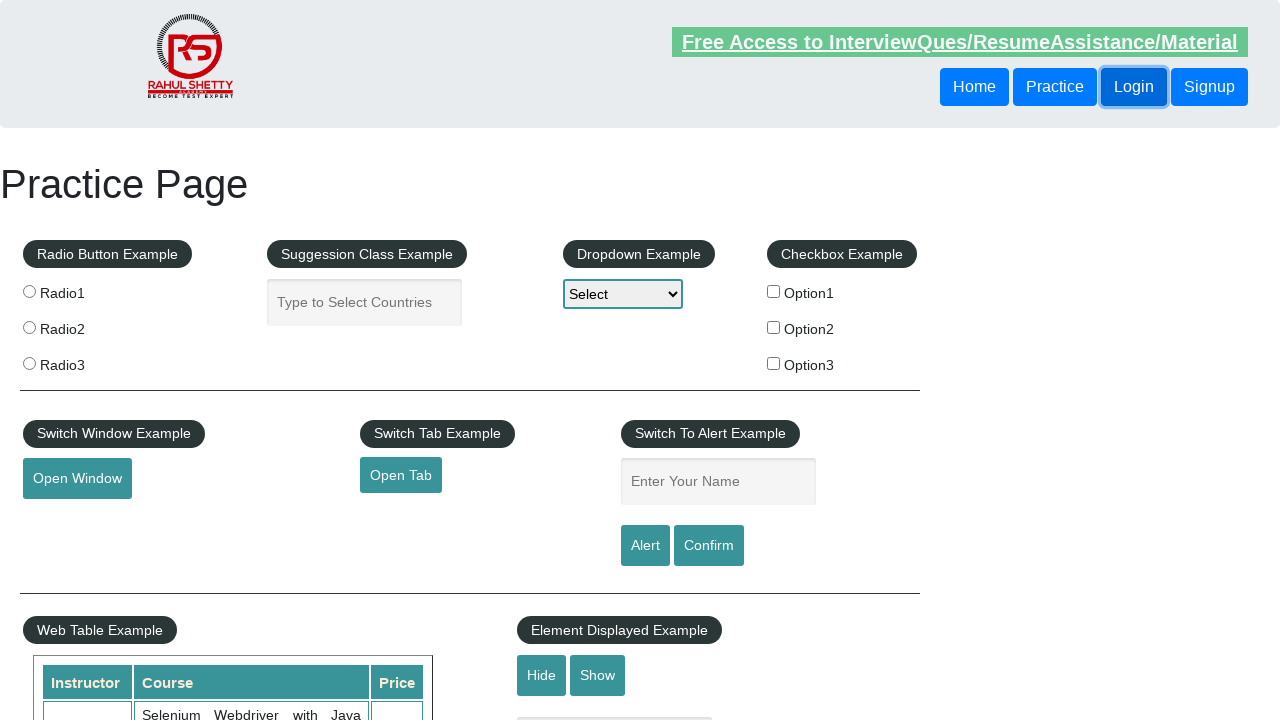

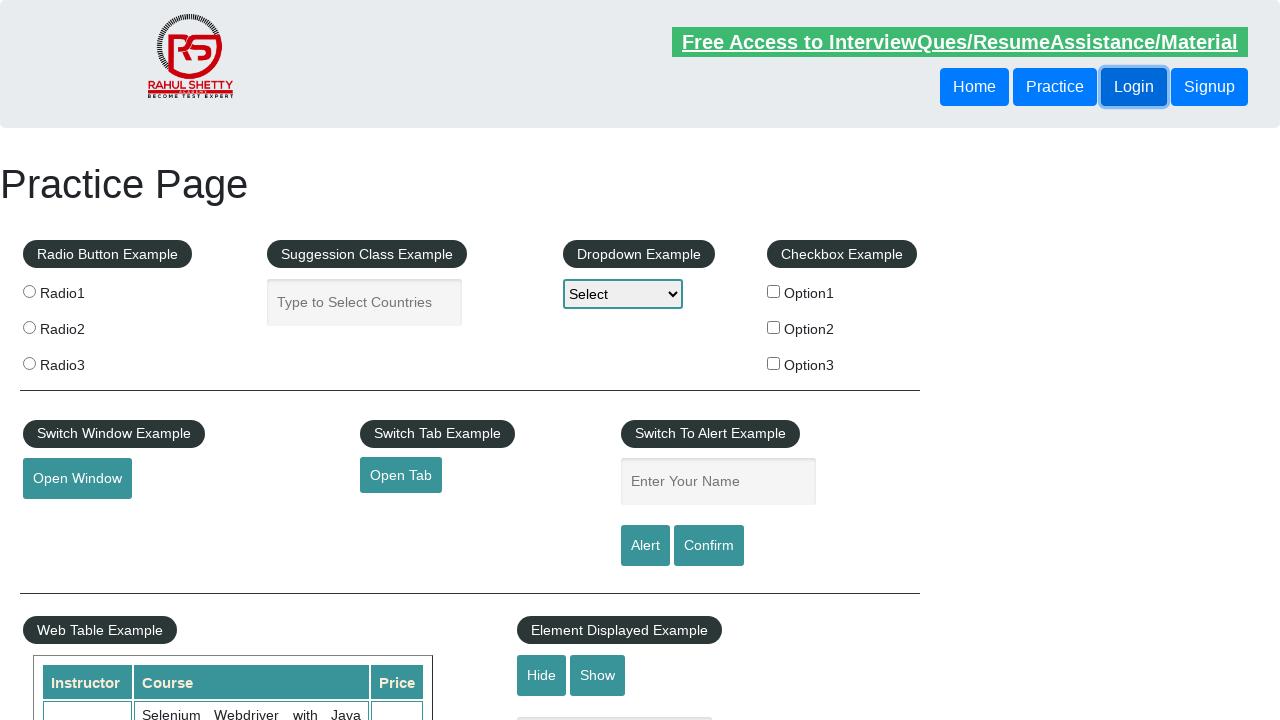